Tests search functionality on a shopping cart website by entering "Electronics" in the search field and submitting the search

Starting URL: https://shopcart-22.web.app/

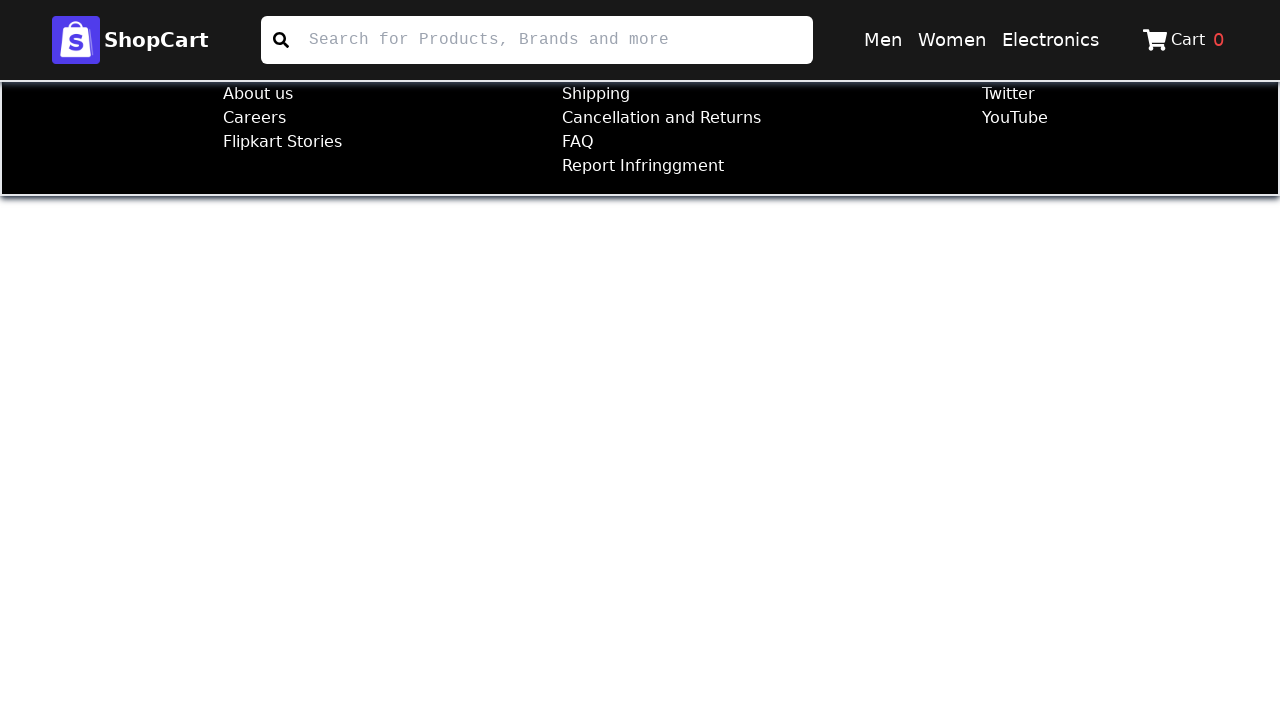

Filled search field with 'Electronics' on #Search
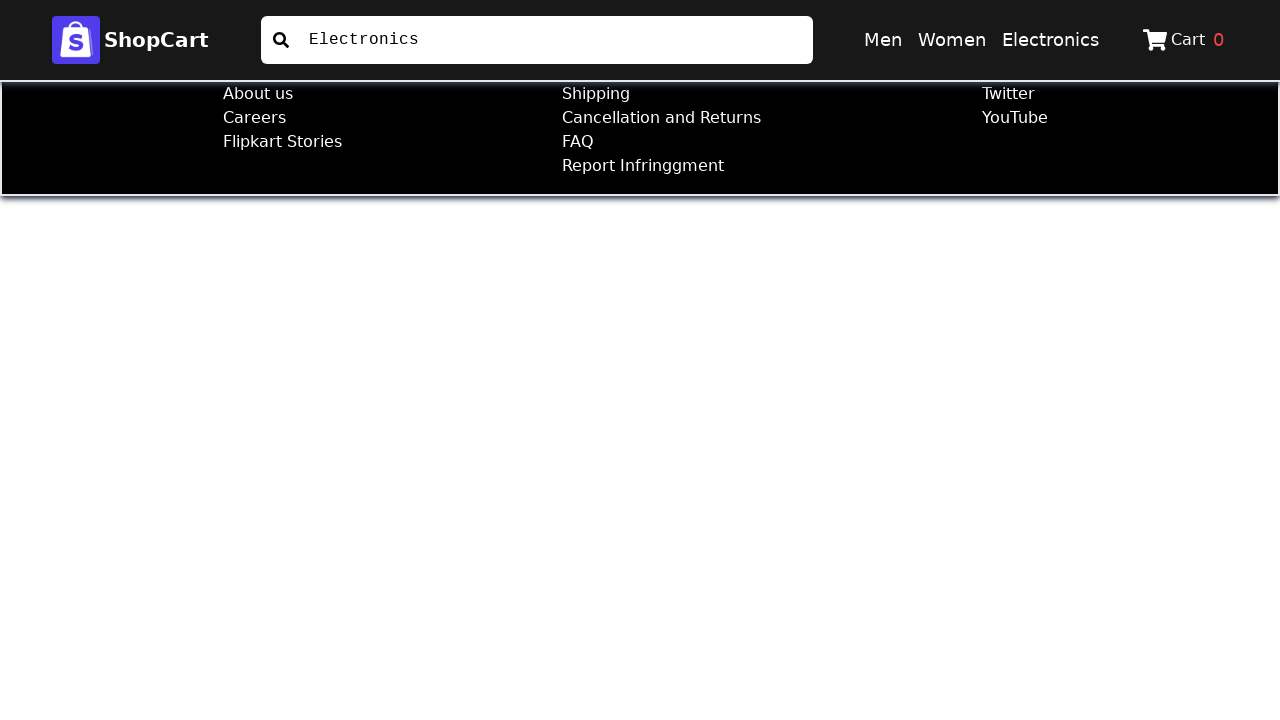

Pressed Enter to submit search on #Search
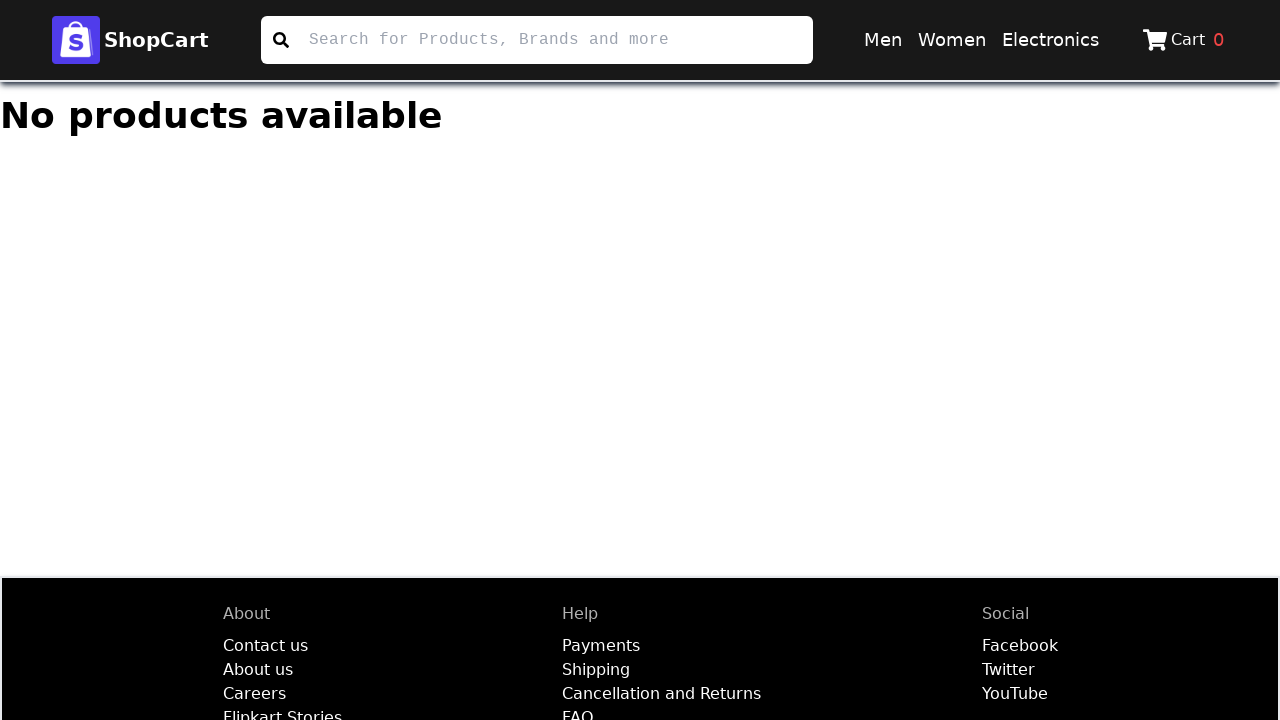

Waited for search results to load
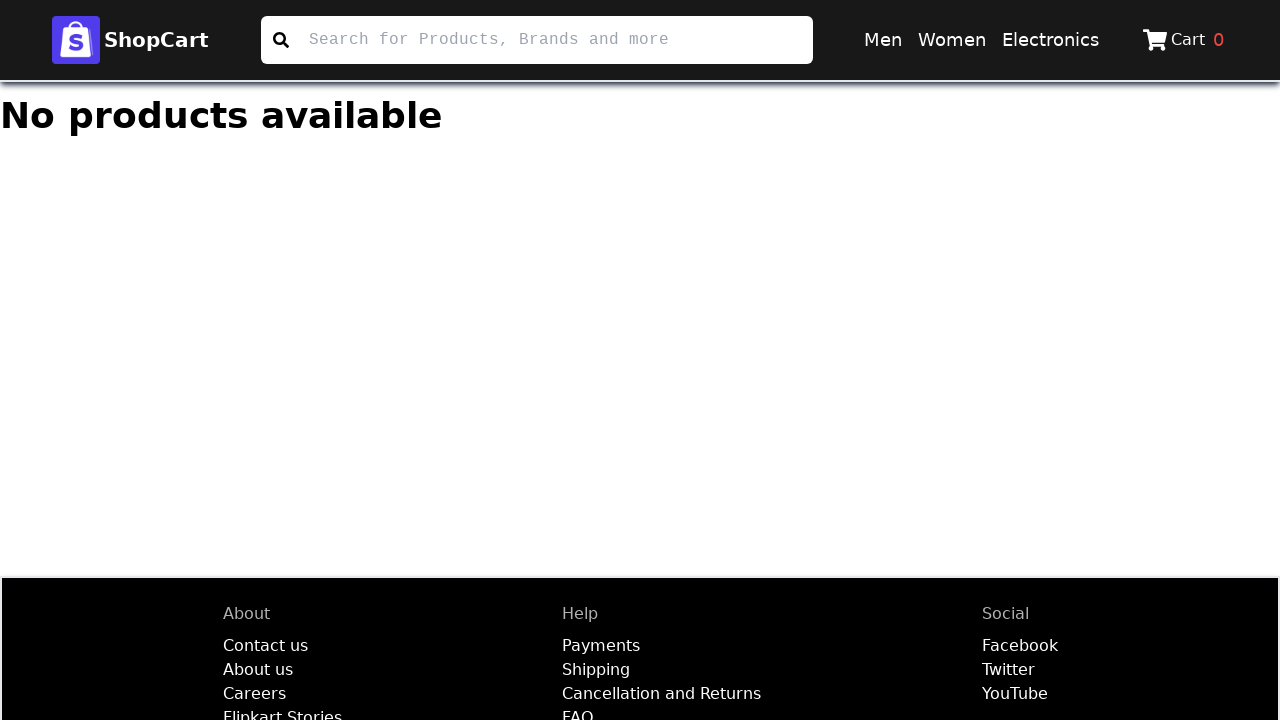

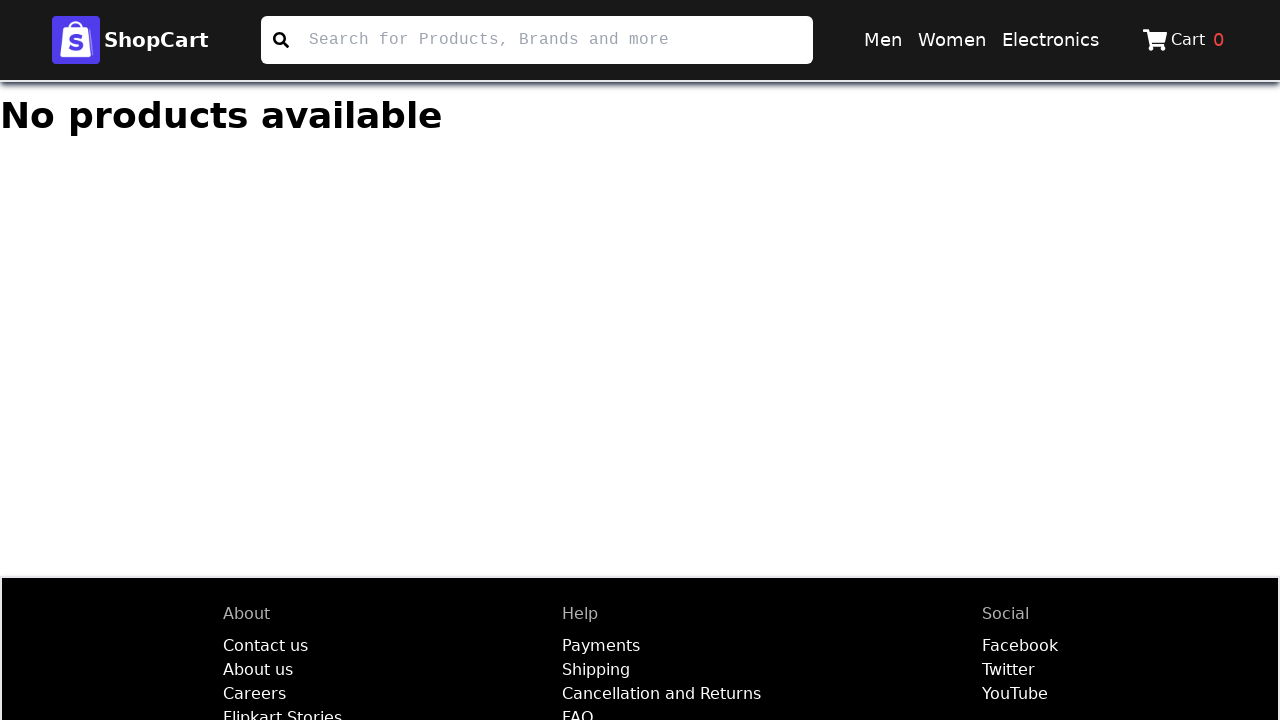